Tests radio button selection by clicking on the label text for the male gender option and verifying the corresponding radio button becomes selected

Starting URL: https://testotomasyonu.com/form

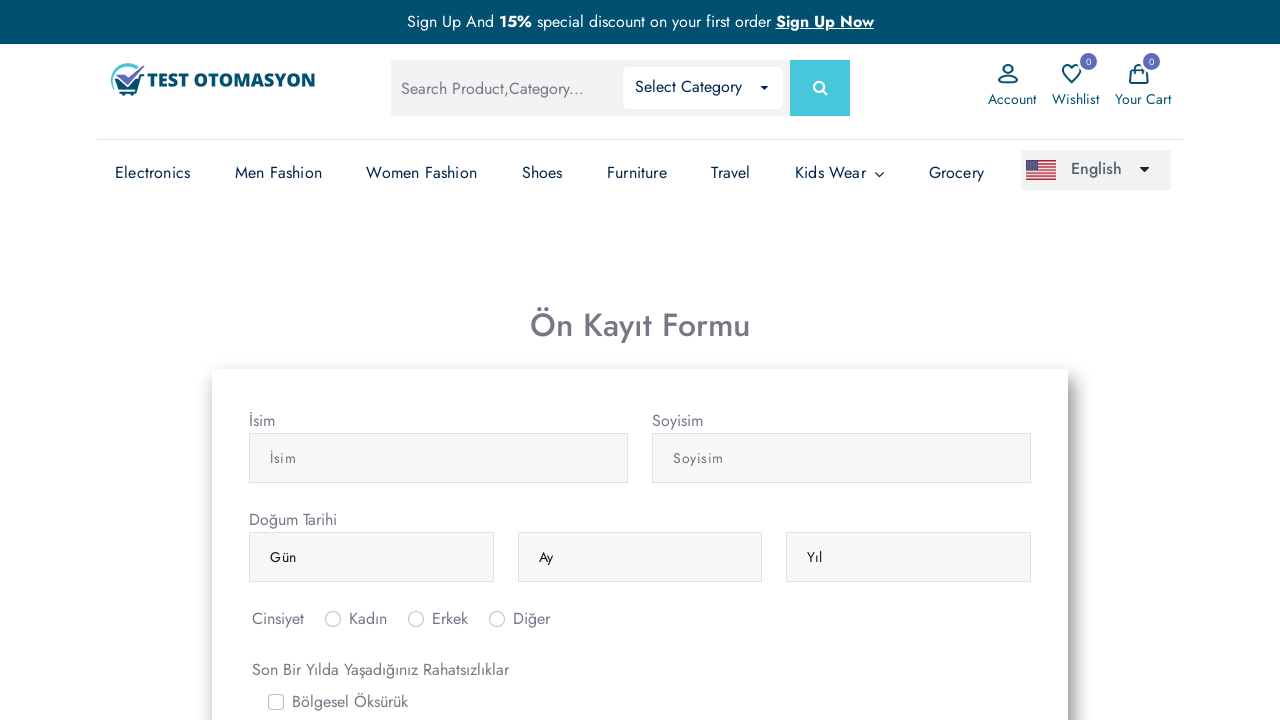

Clicked on the label text for male (erkek) radio button option at (450, 619) on label[for='inlineRadio2']
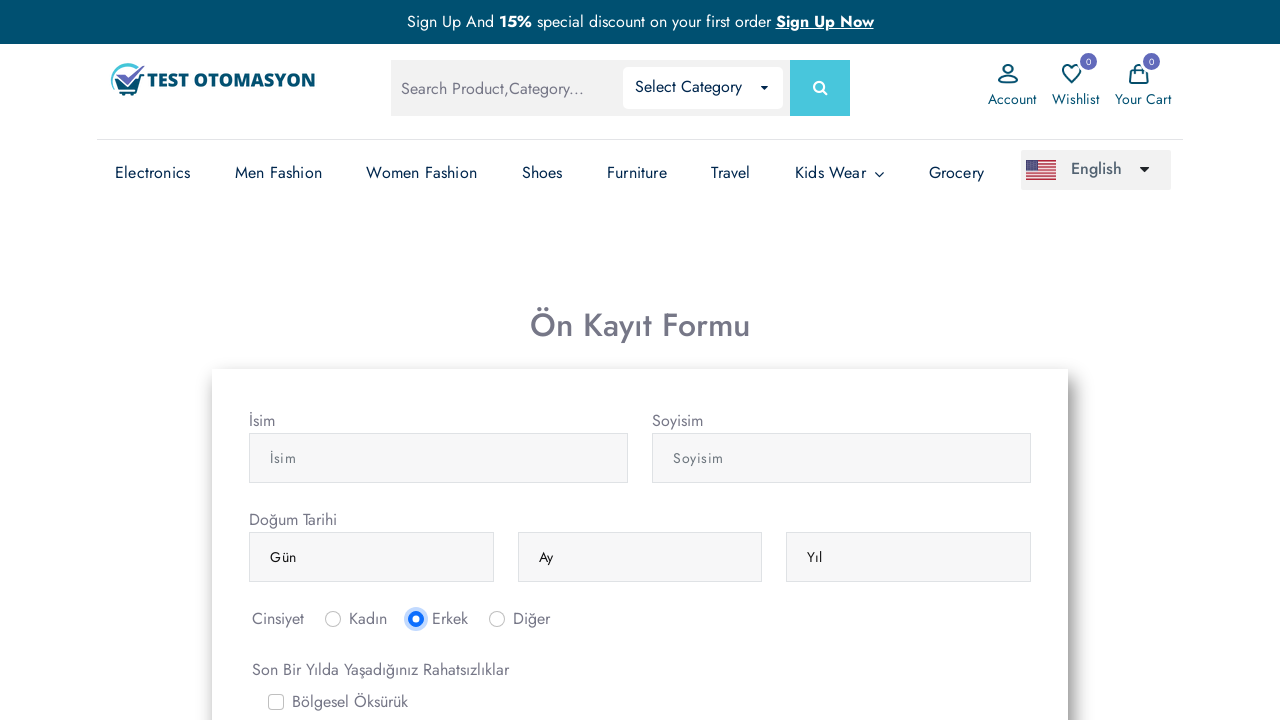

Verified that the male radio button is now selected
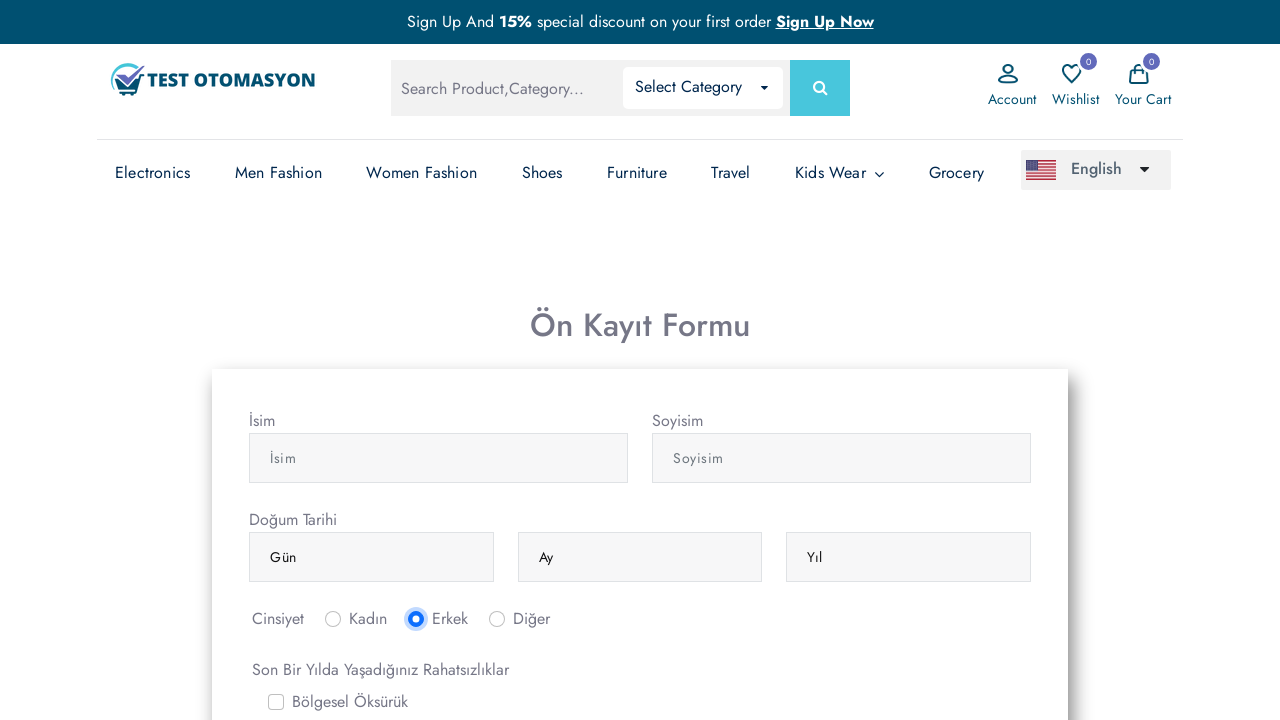

Verified that the female (kadin) radio button is not selected
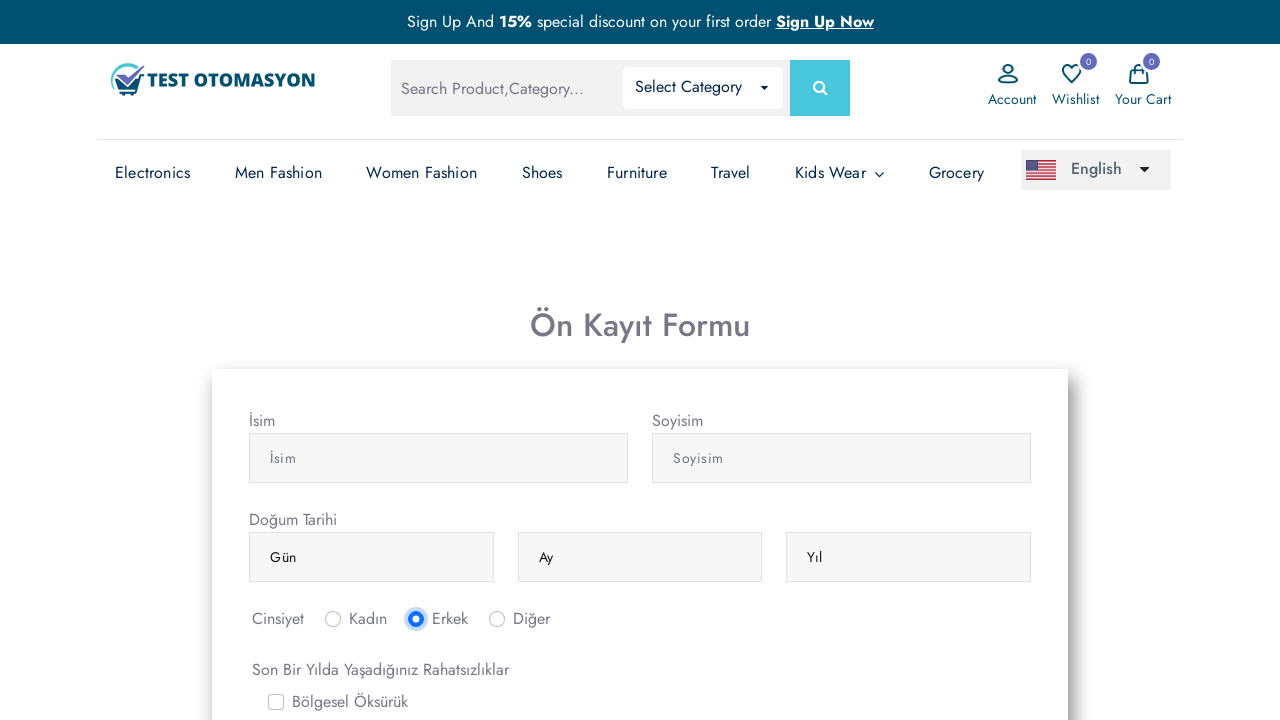

Verified that the other (diger) radio button is not selected
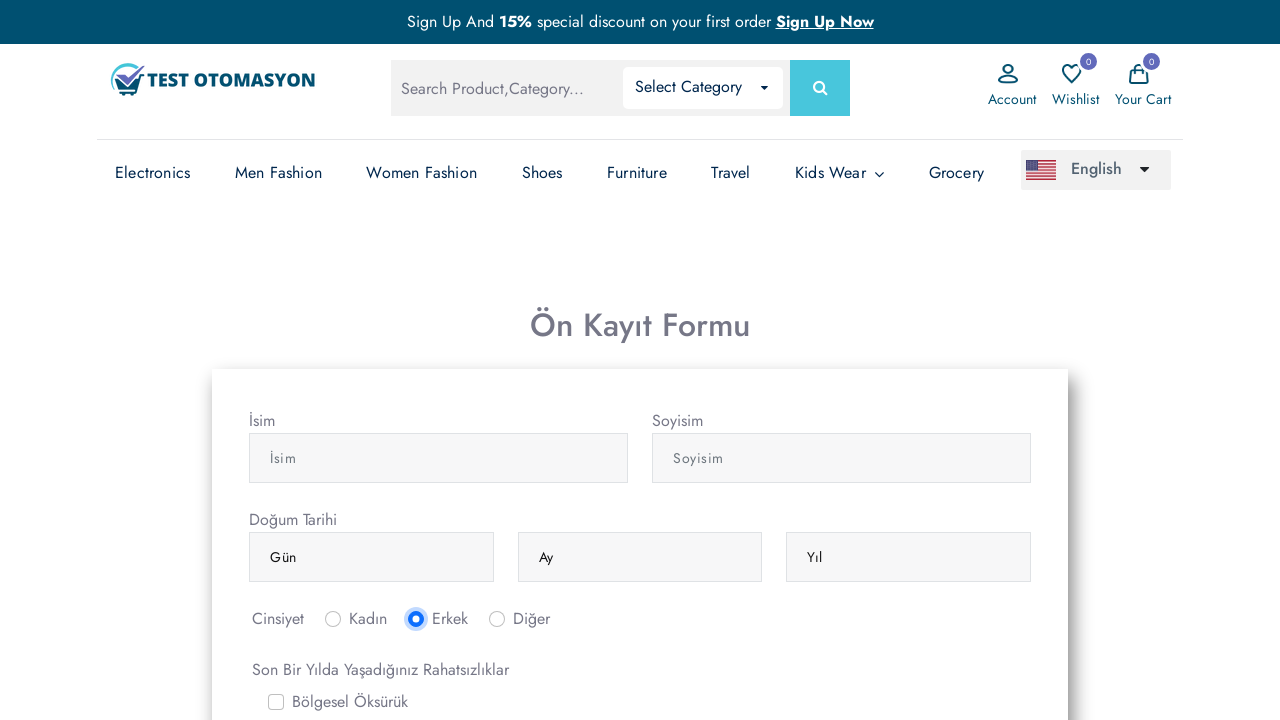

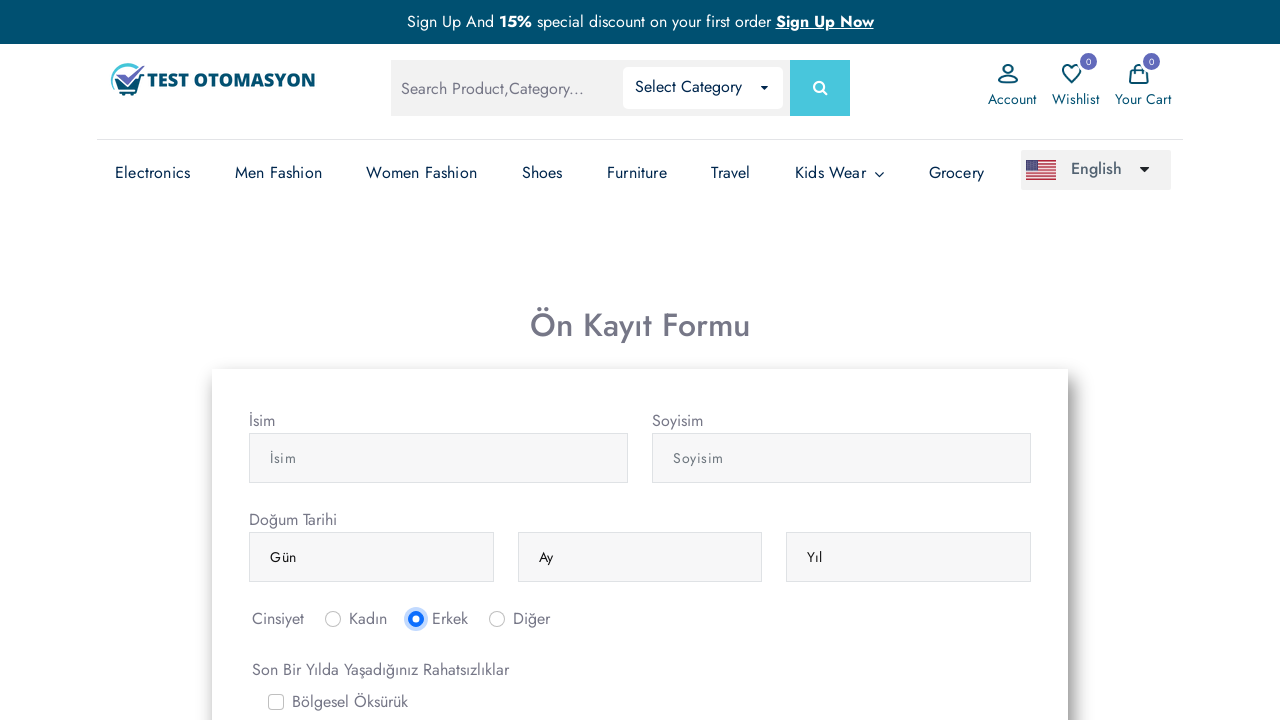